Tests deleting a task by adding a task, hovering over it to reveal the delete button, and clicking delete

Starting URL: https://todomvc.com/examples/react/dist

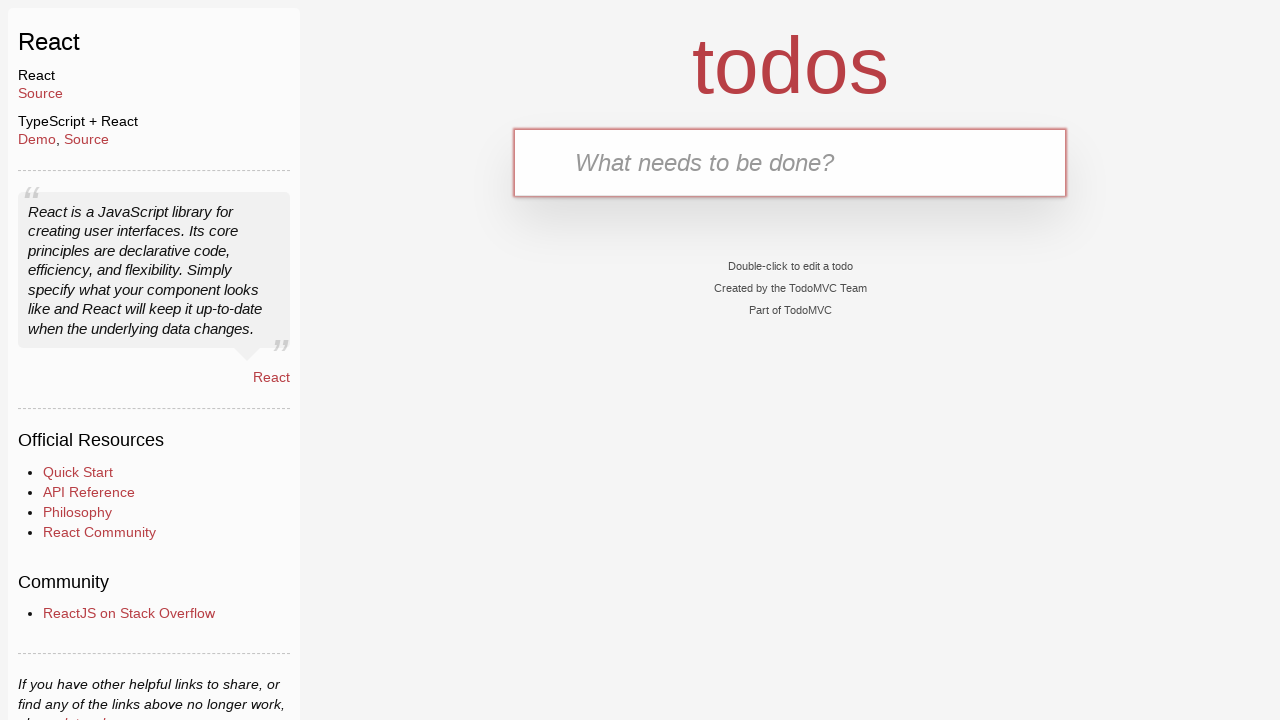

Filled task input field with 'Task to delete' on input[placeholder='What needs to be done?']
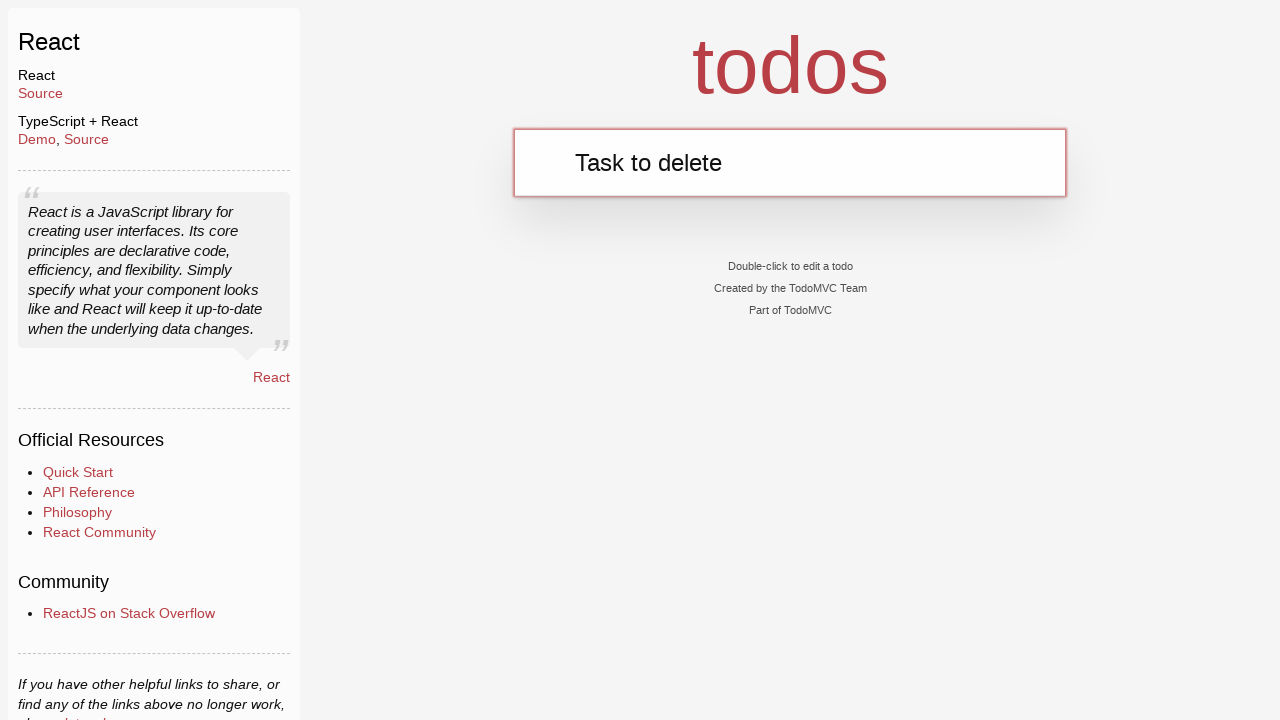

Pressed Enter to add the task on input[placeholder='What needs to be done?']
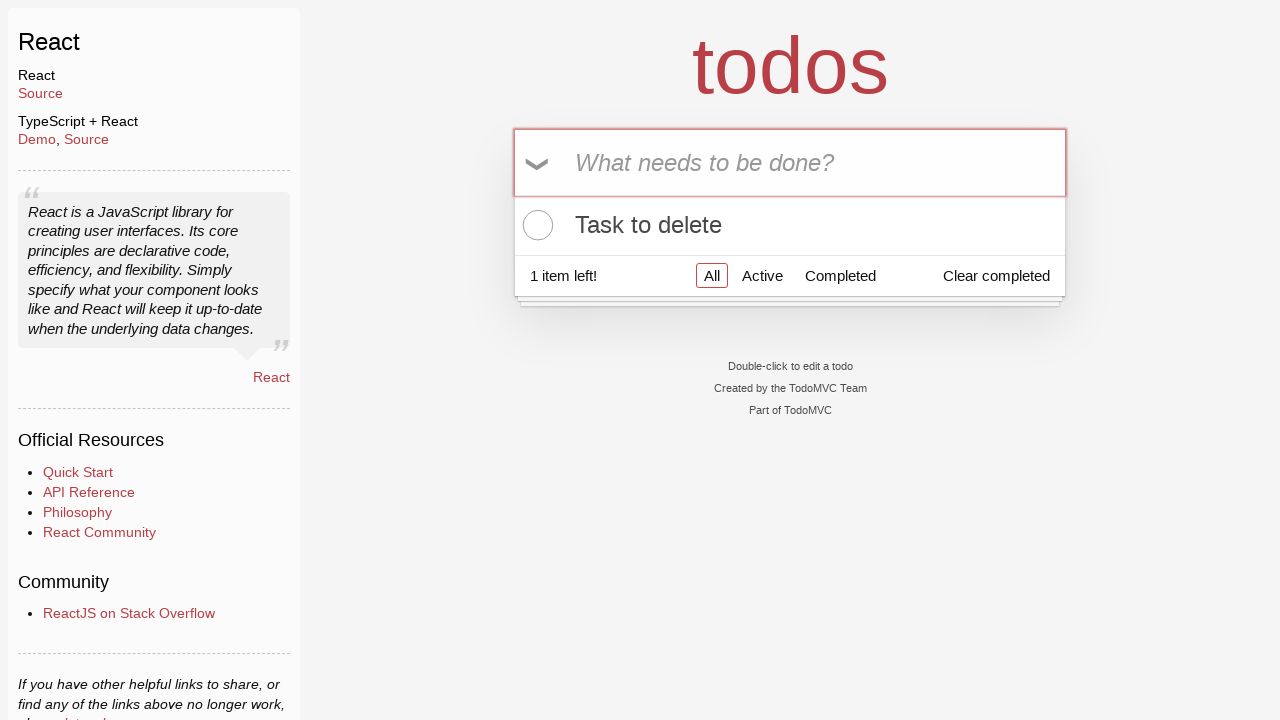

Hovered over the task to reveal delete button at (790, 225) on text=Task to delete
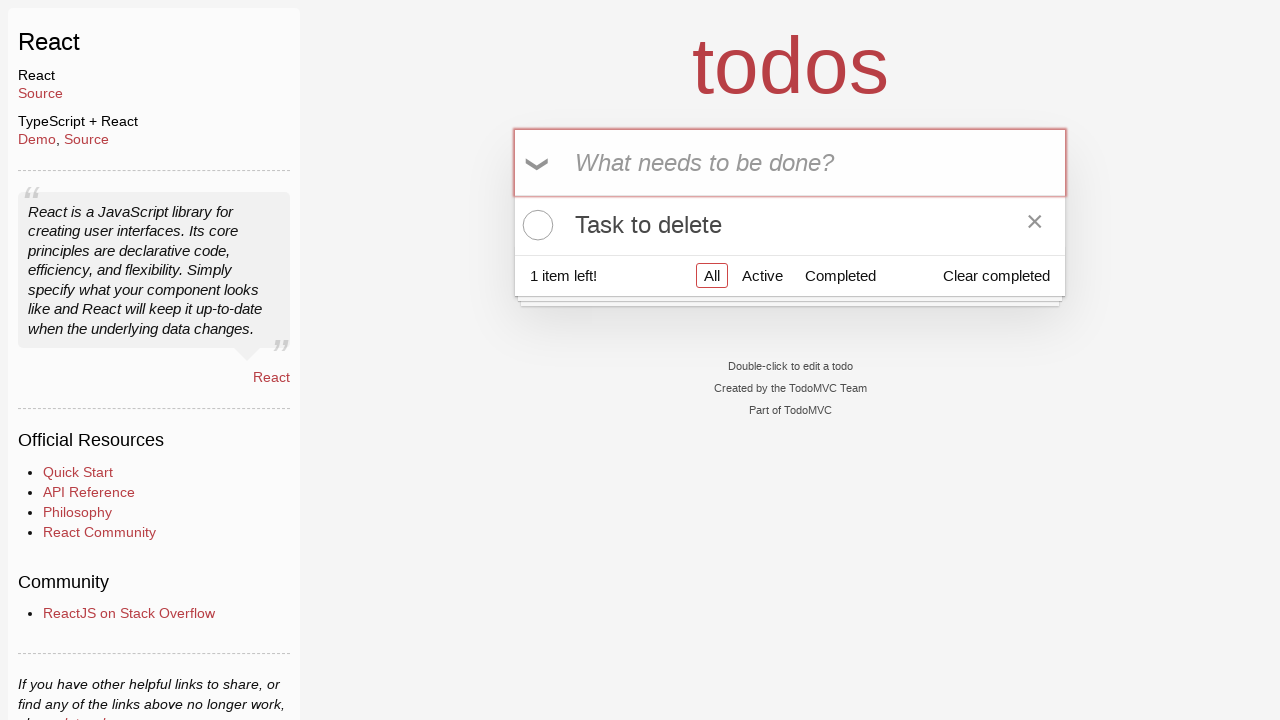

Clicked the delete button at (1035, 225) on .destroy
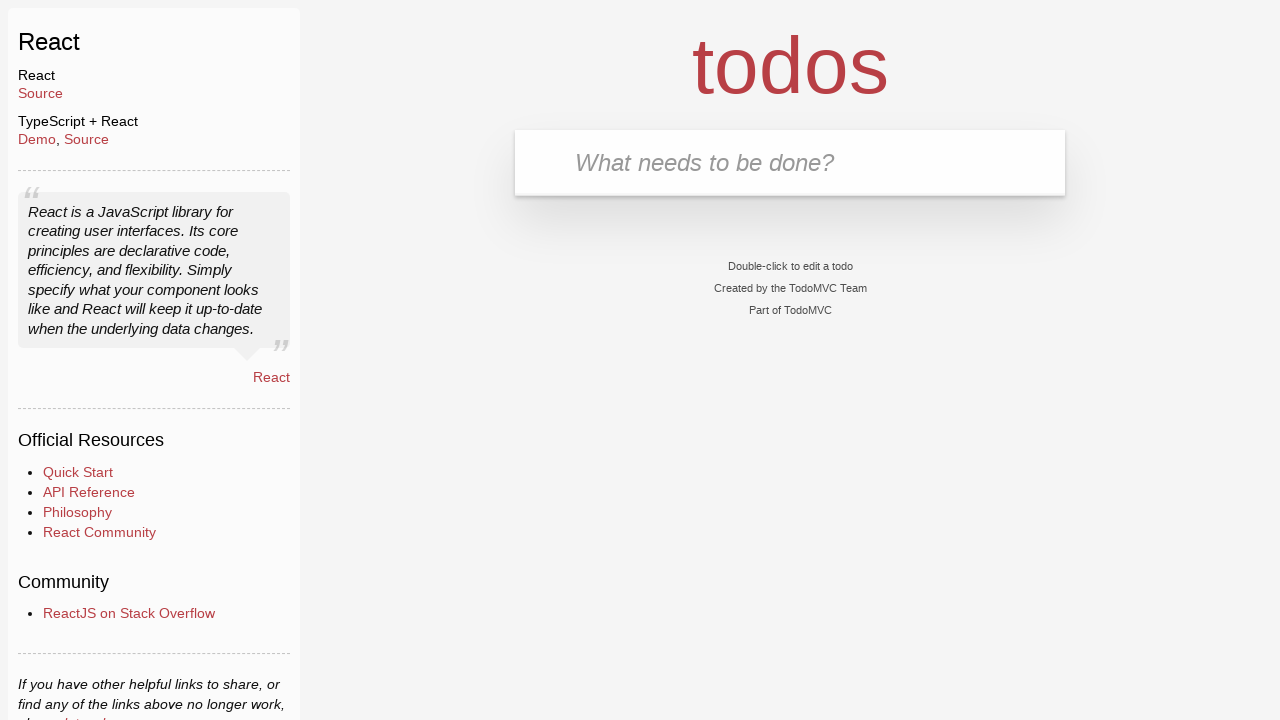

Verified task was deleted and is no longer visible
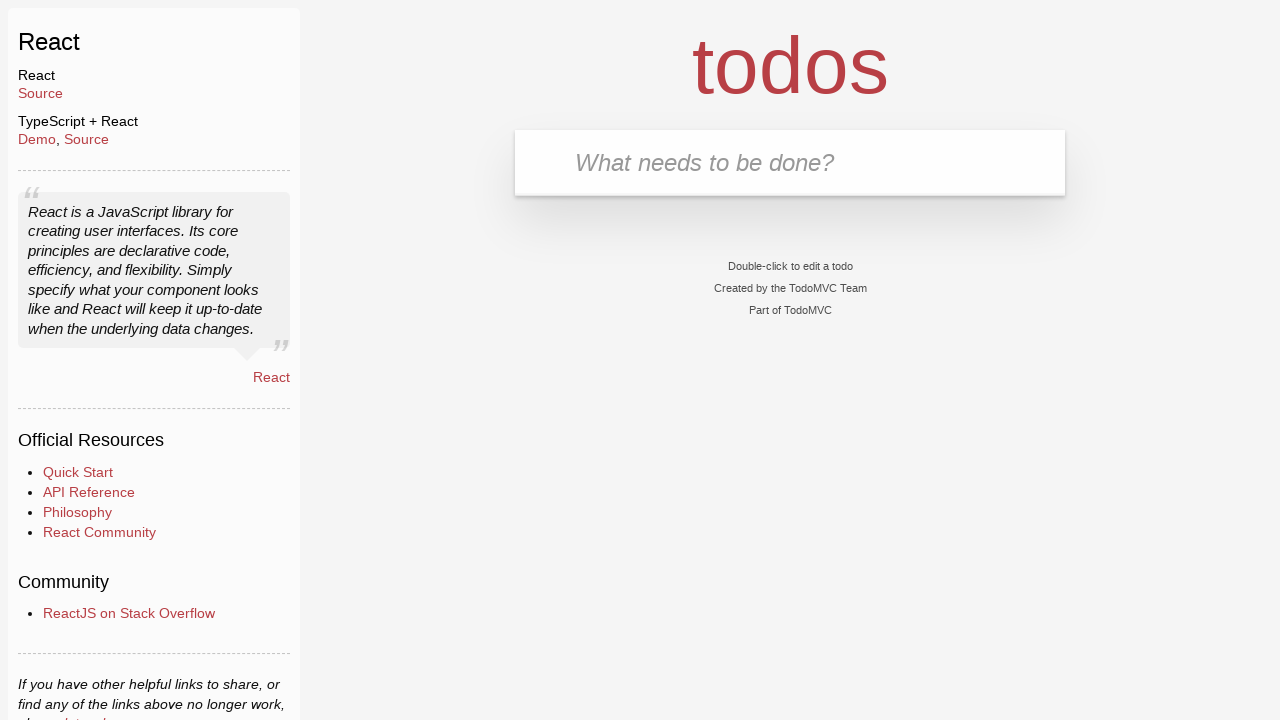

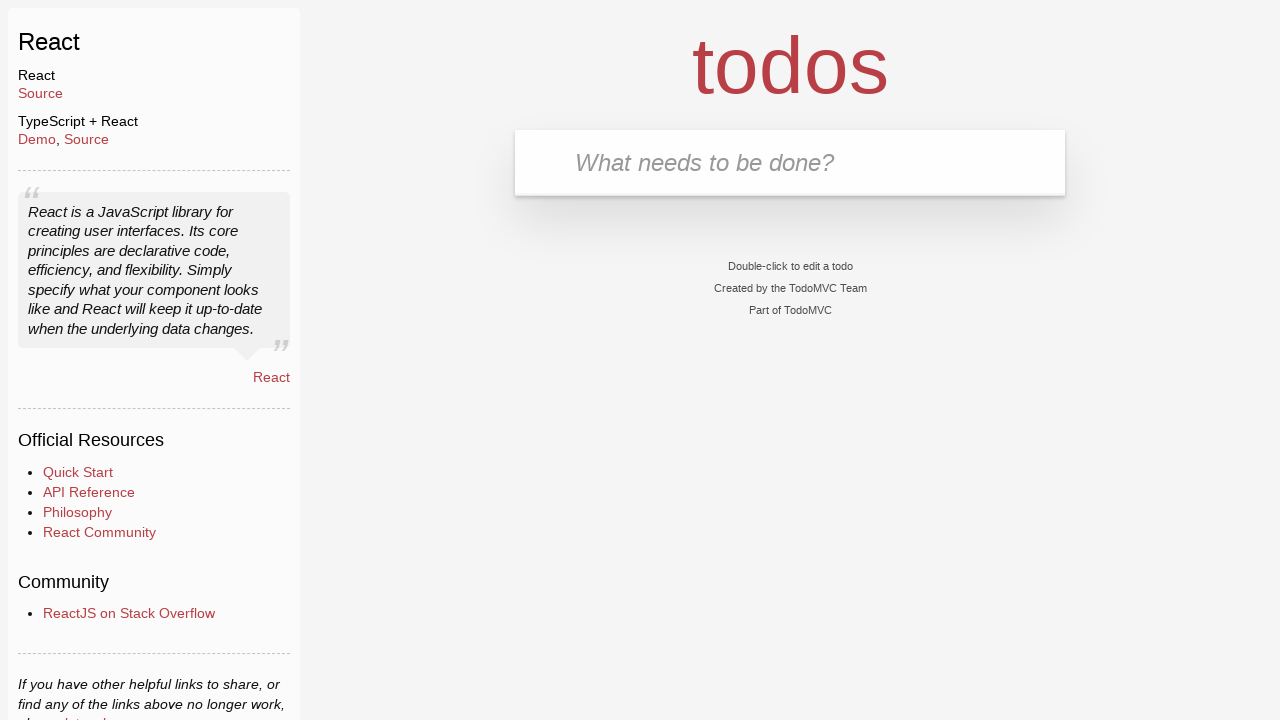